Tests date picker functionality by opening a date picker, selecting a month (January), year (1985), and day (1st) from dropdown selects

Starting URL: https://www.dummyticket.com/dummy-ticket-for-visa-application/

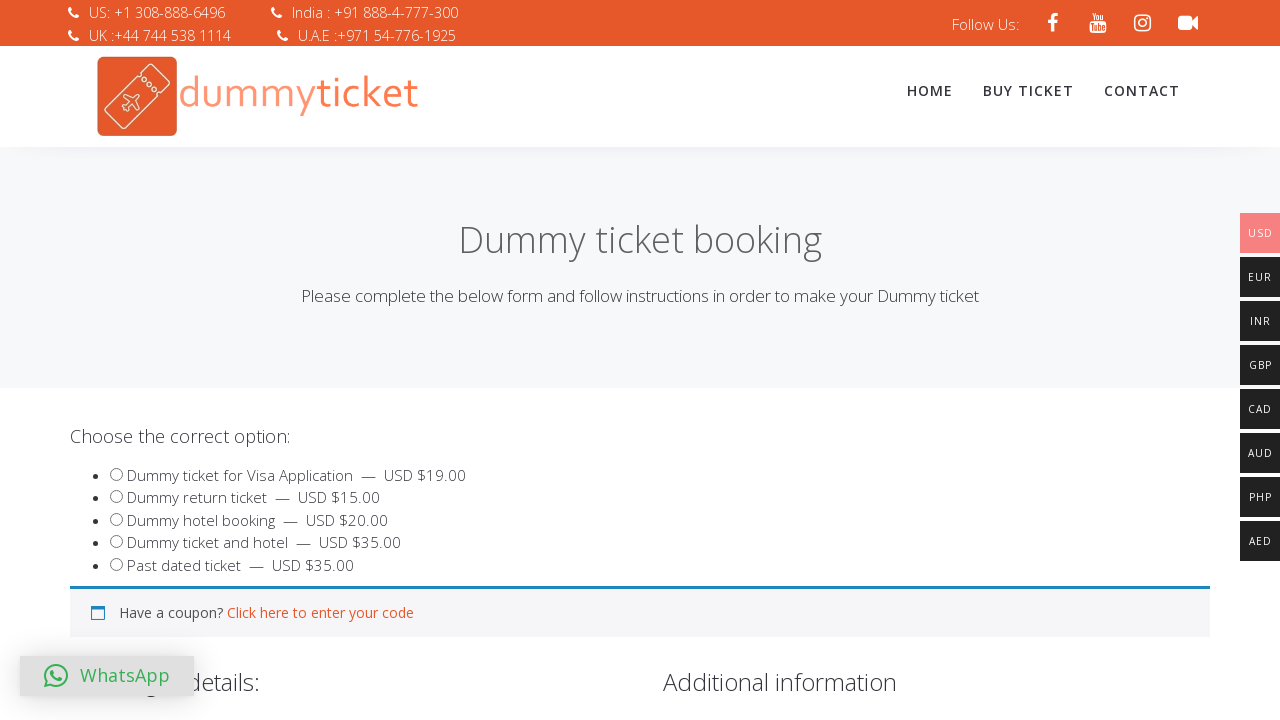

Clicked on date of birth field to open date picker at (344, 360) on #dob
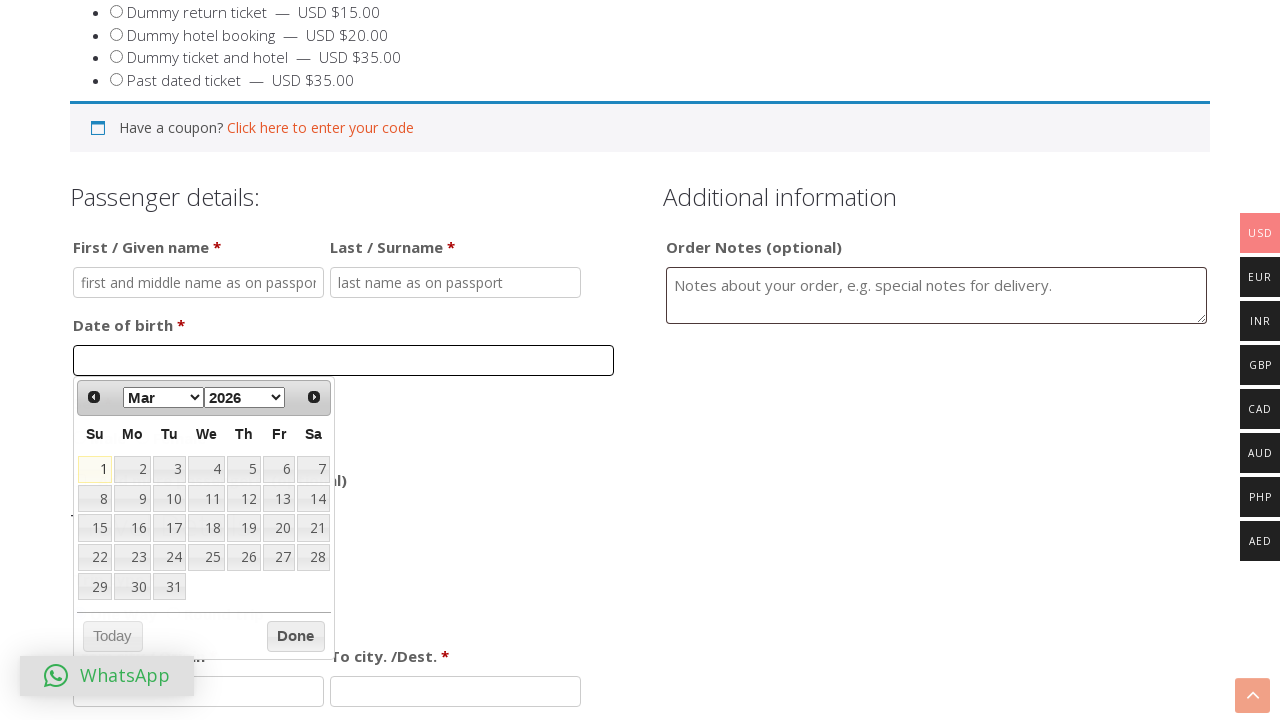

Month dropdown became visible in date picker
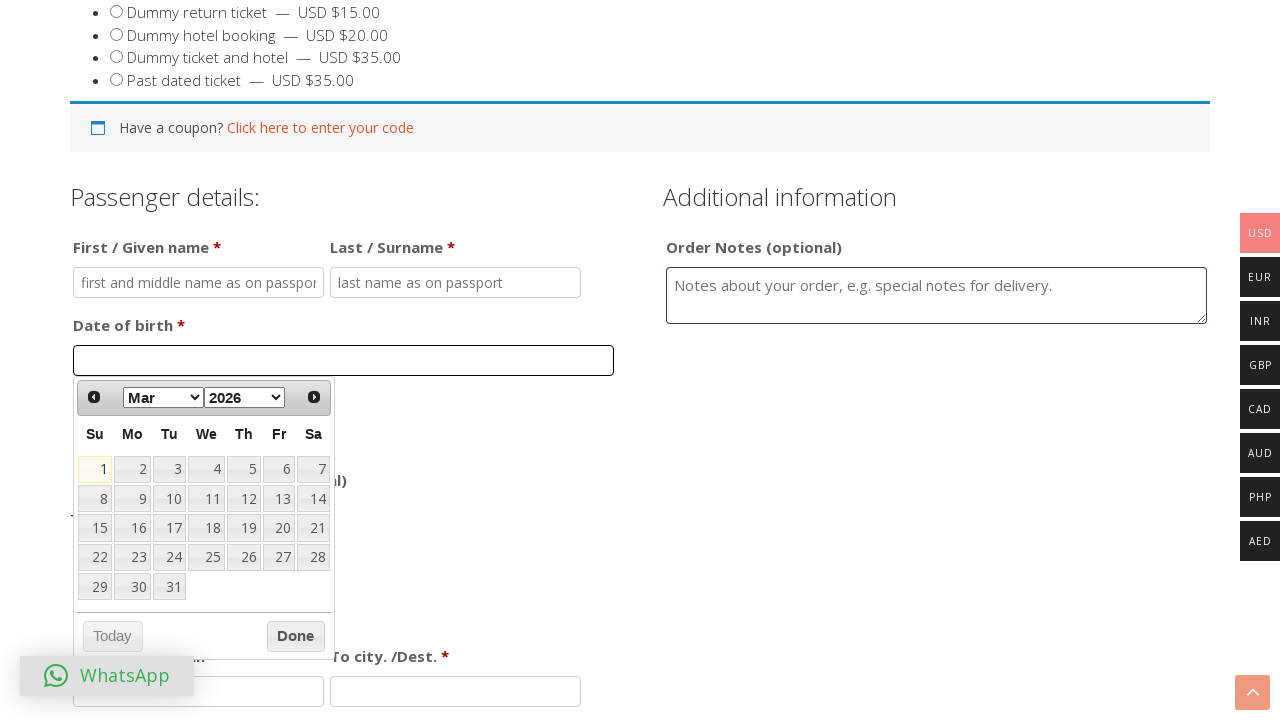

Selected January from month dropdown on select.ui-datepicker-month
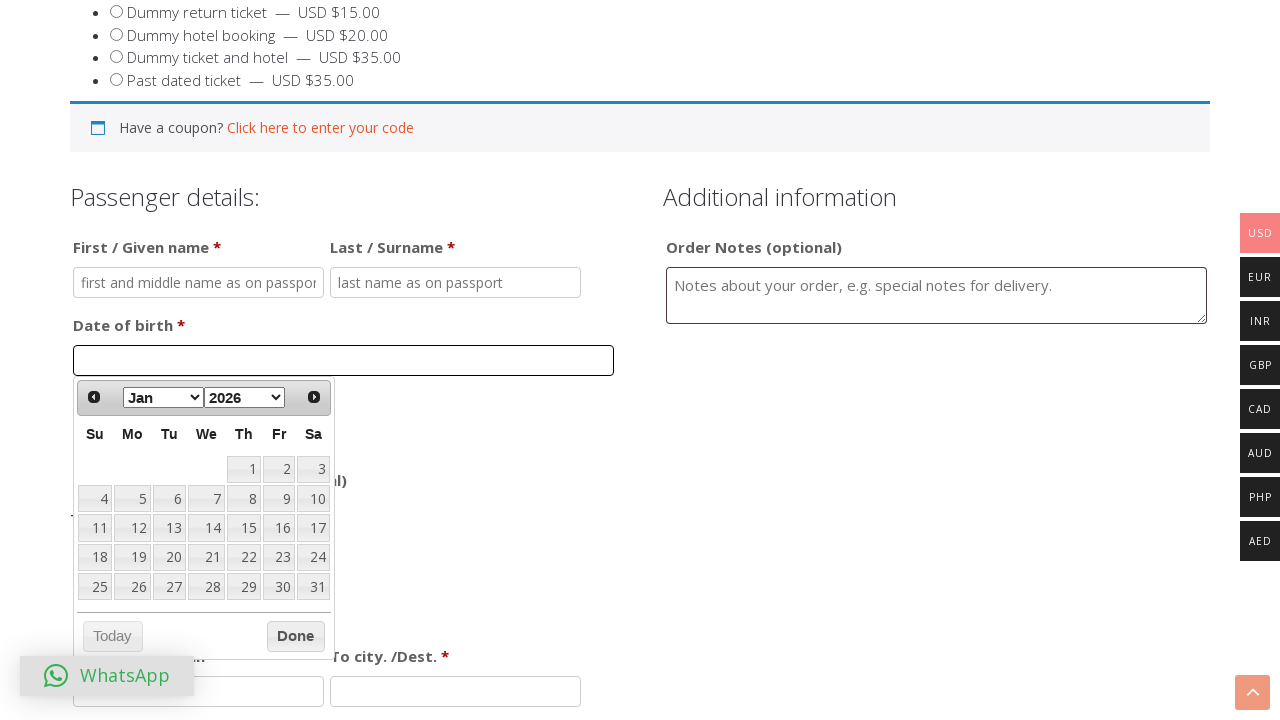

Selected 1985 from year dropdown on select.ui-datepicker-year
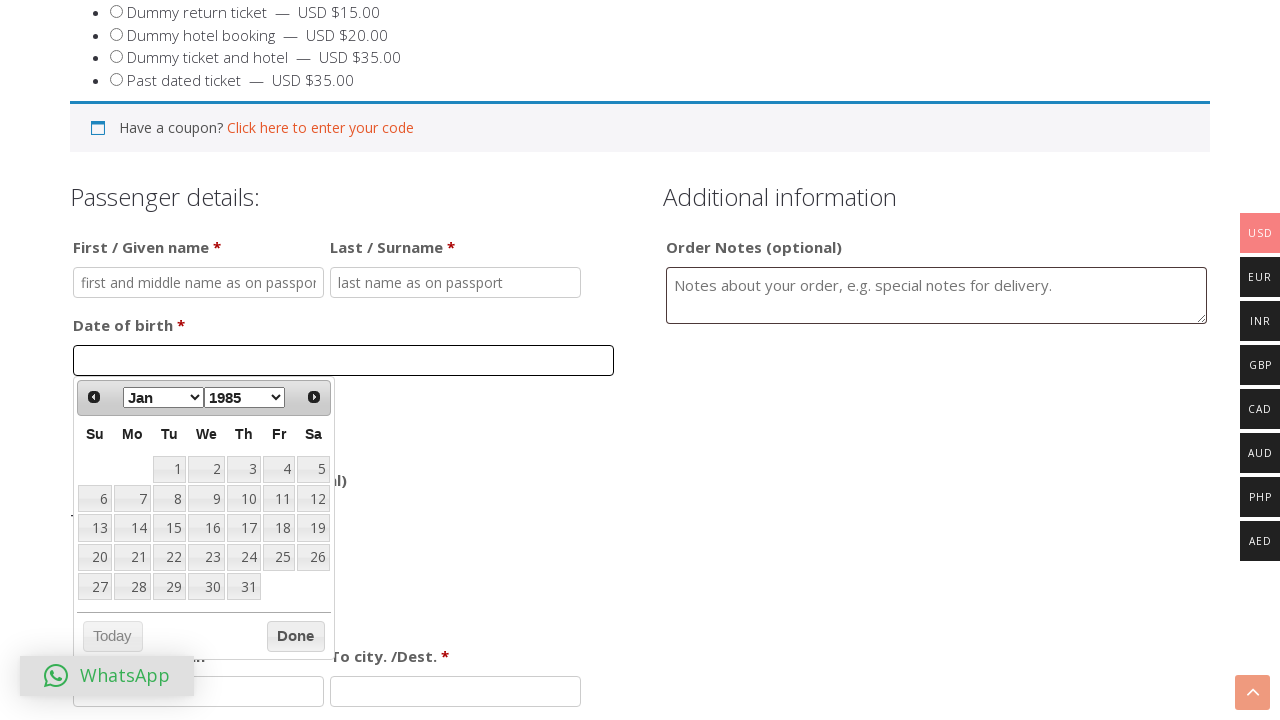

Clicked on the 1st day of the month to select the date at (169, 469) on a[data-date='1']
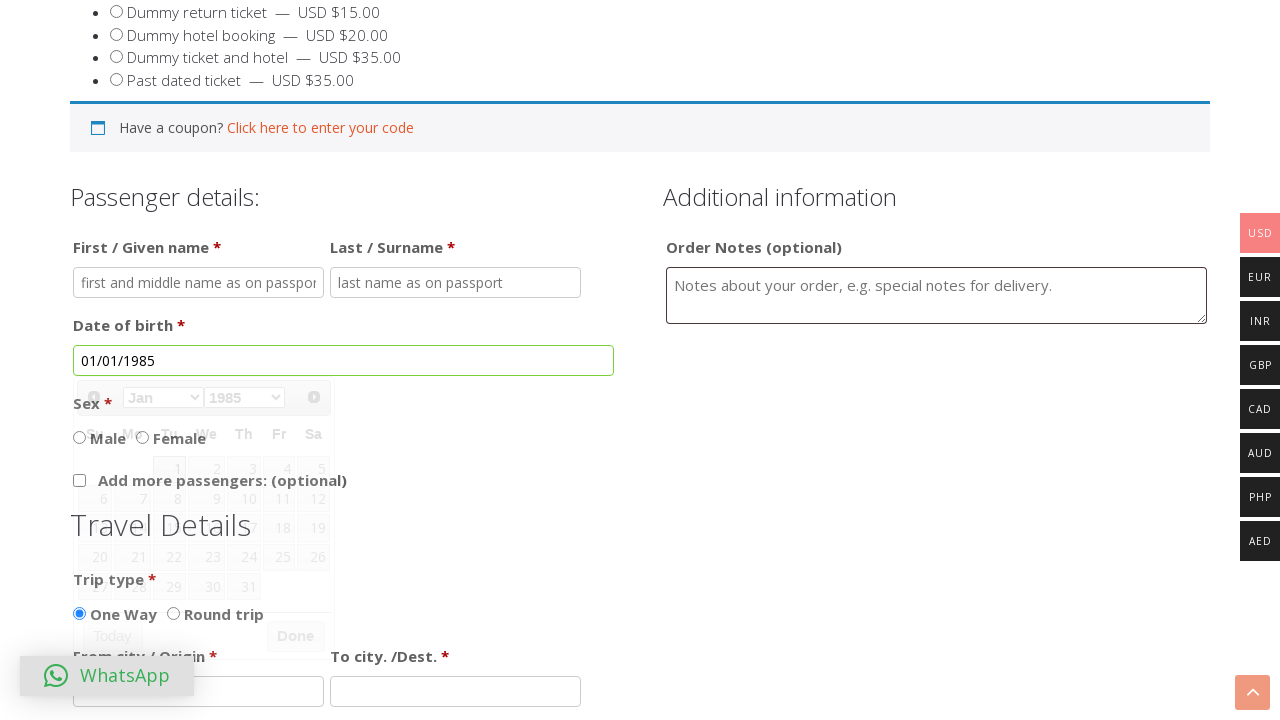

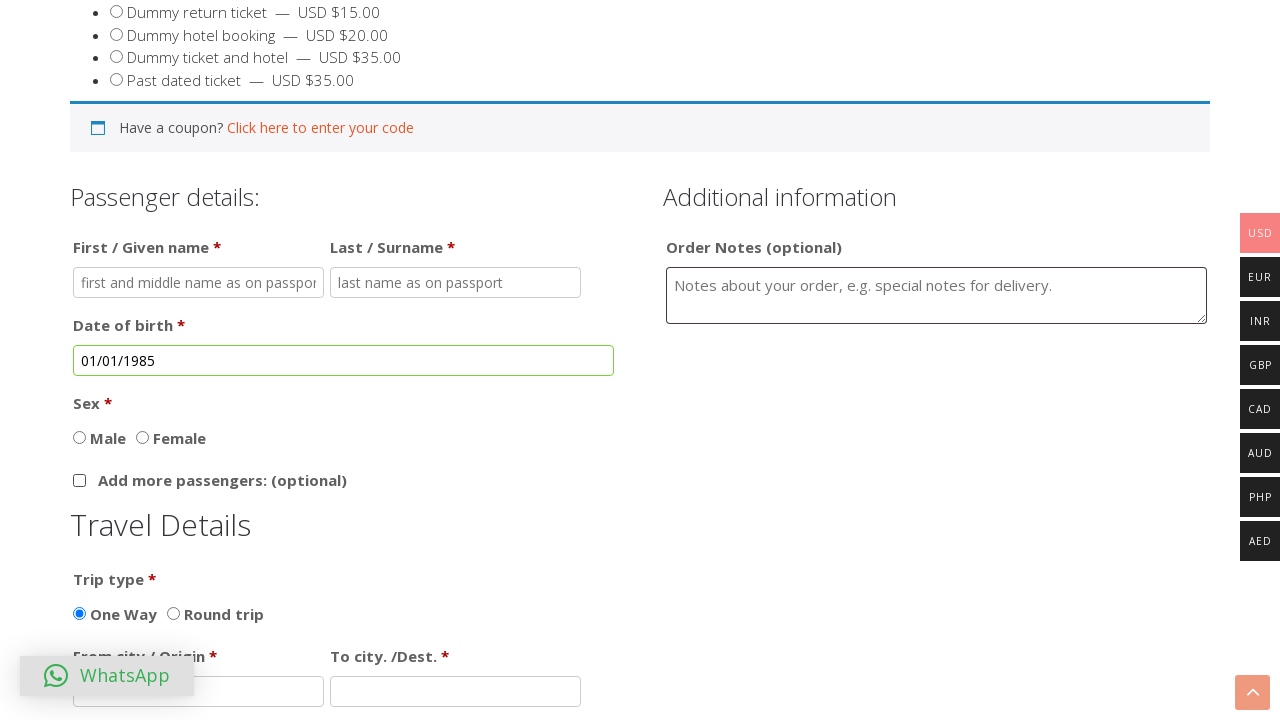